Tests the green loading button using implicit waits to verify loading state and success message appear correctly

Starting URL: https://kristinek.github.io/site/examples/loading_color

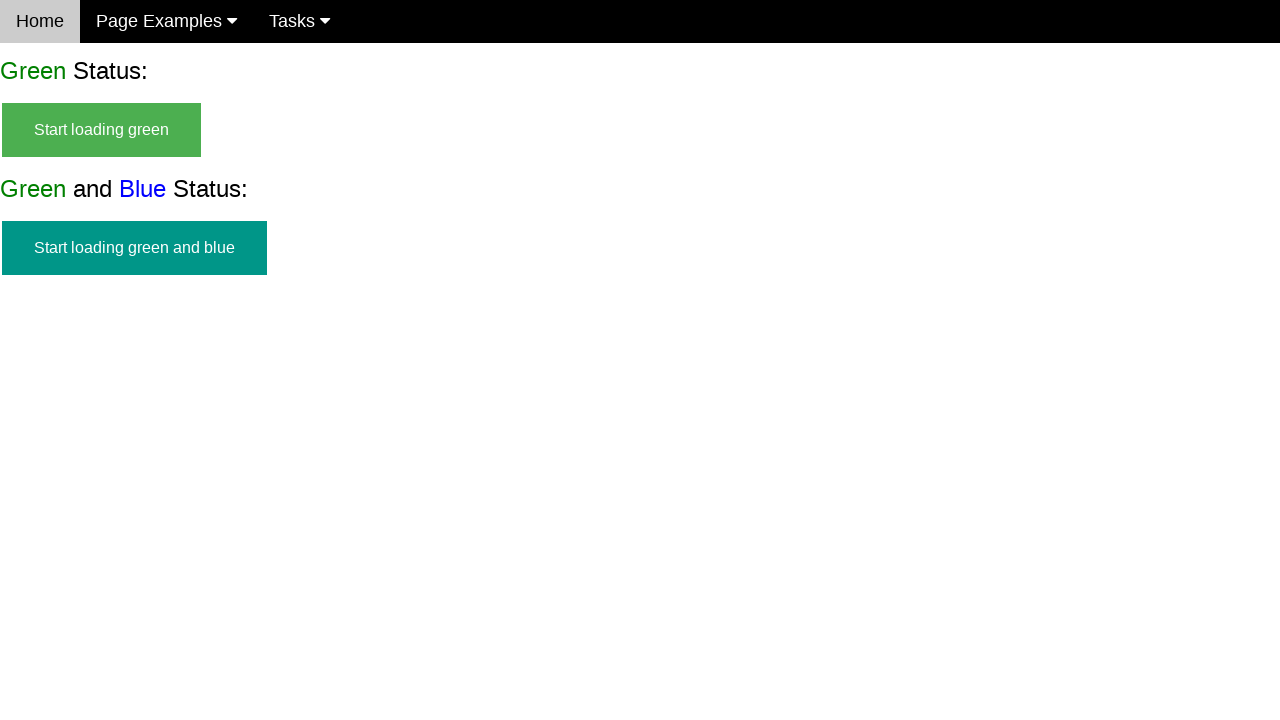

Clicked green start loading button at (102, 130) on #start_green
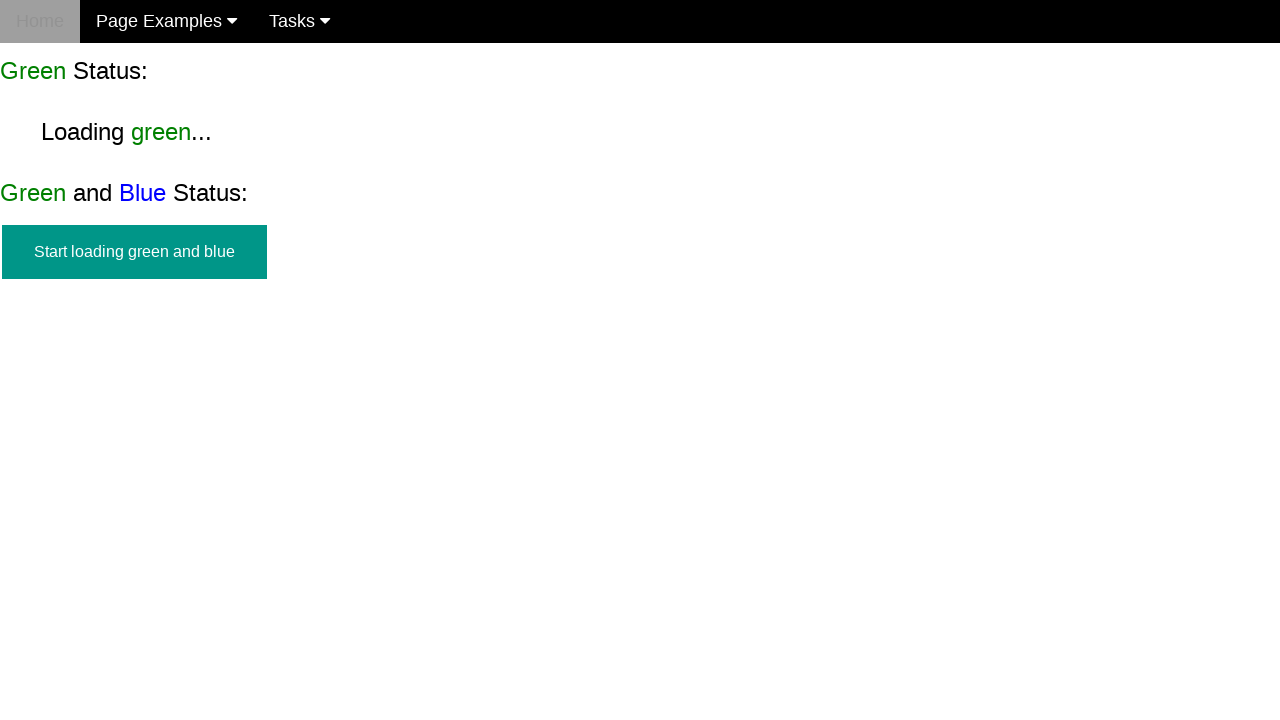

Loading text appeared on green button
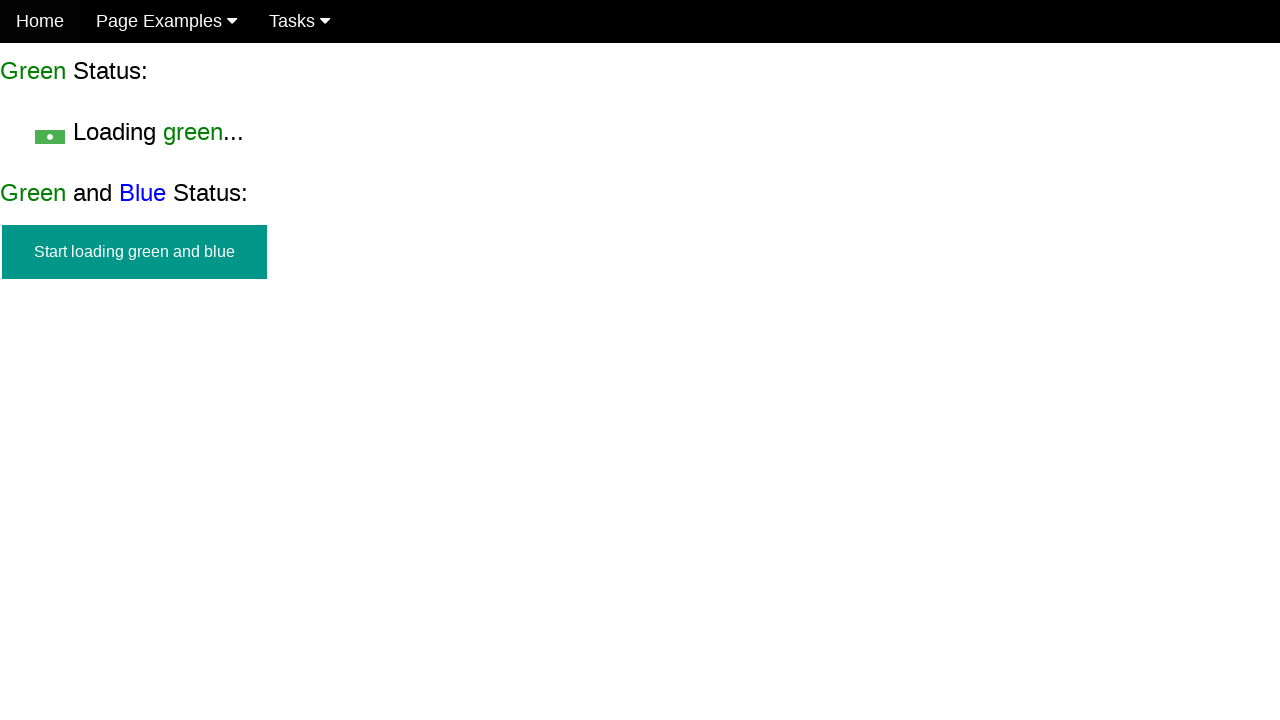

Verified loading text is visible
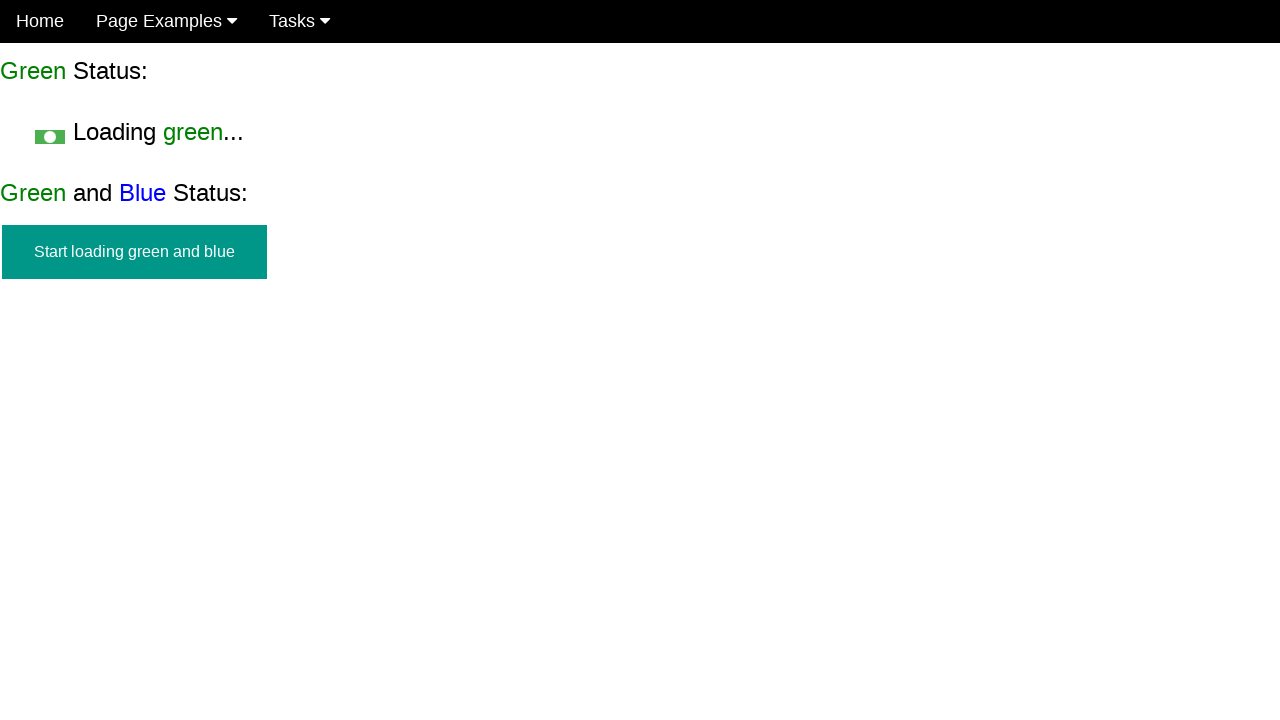

Verified start button is hidden during loading
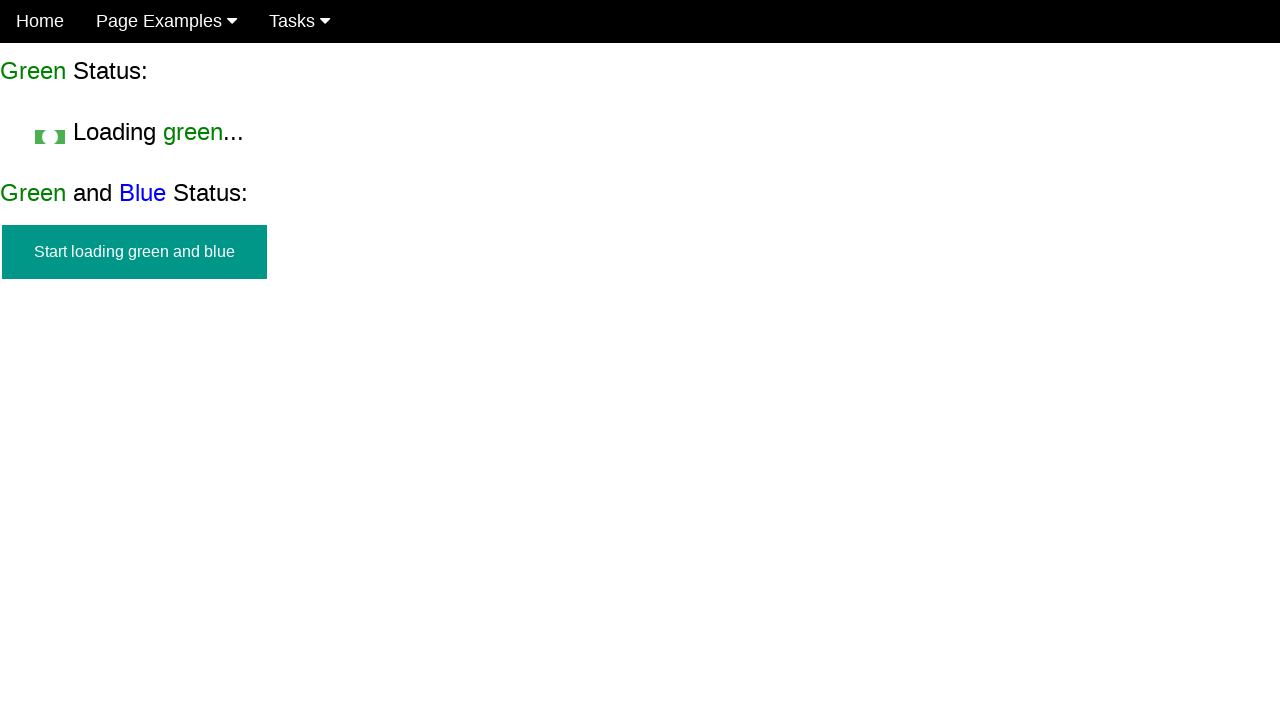

Success message appeared after loading completed
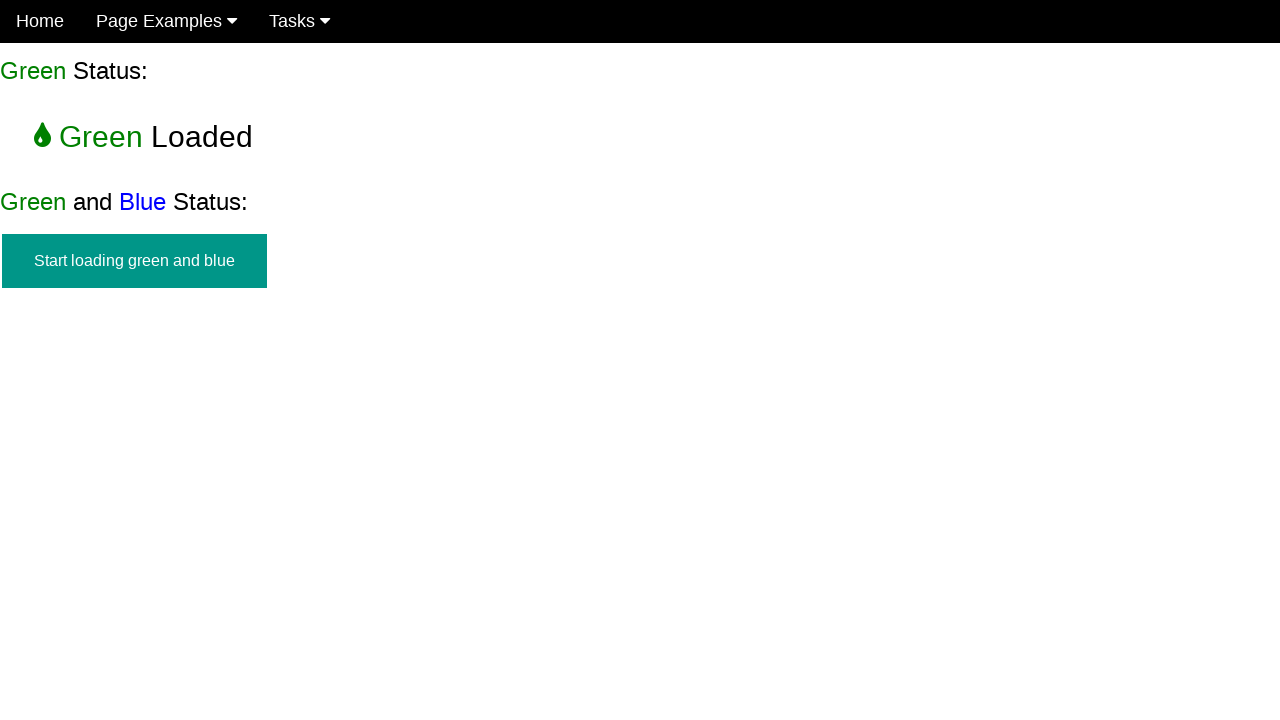

Verified success message is visible
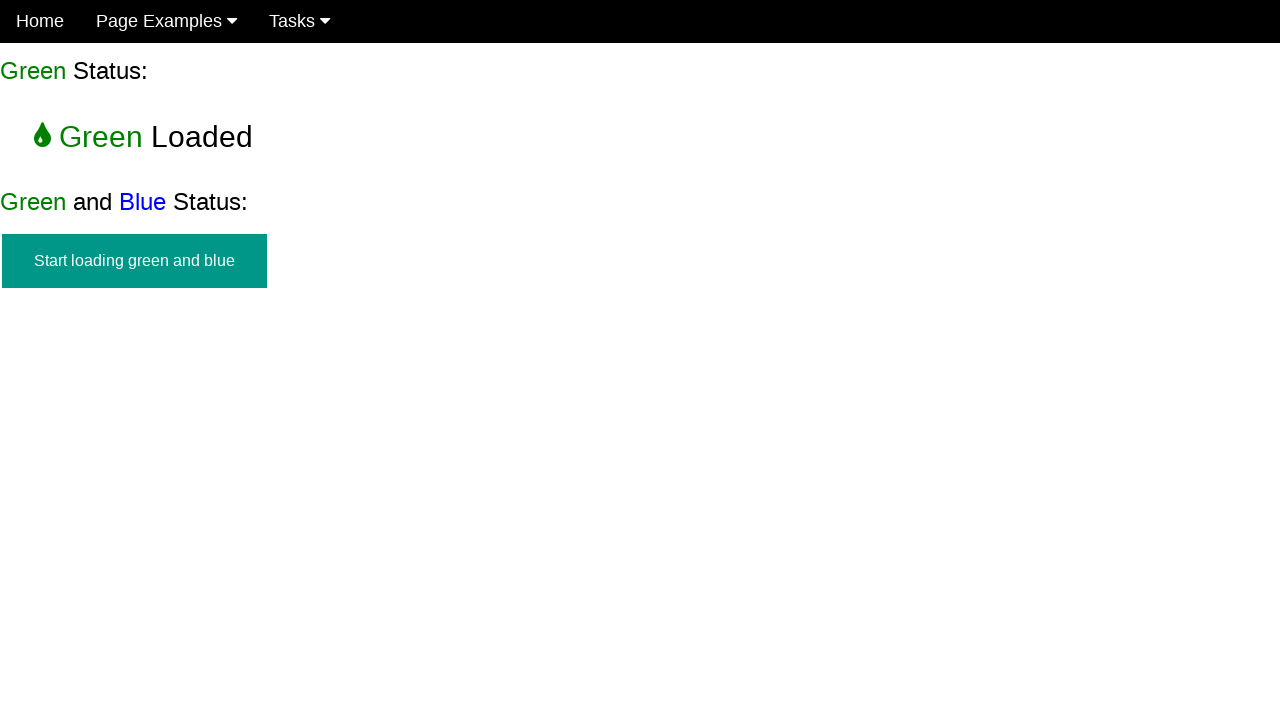

Verified start button is not visible after success
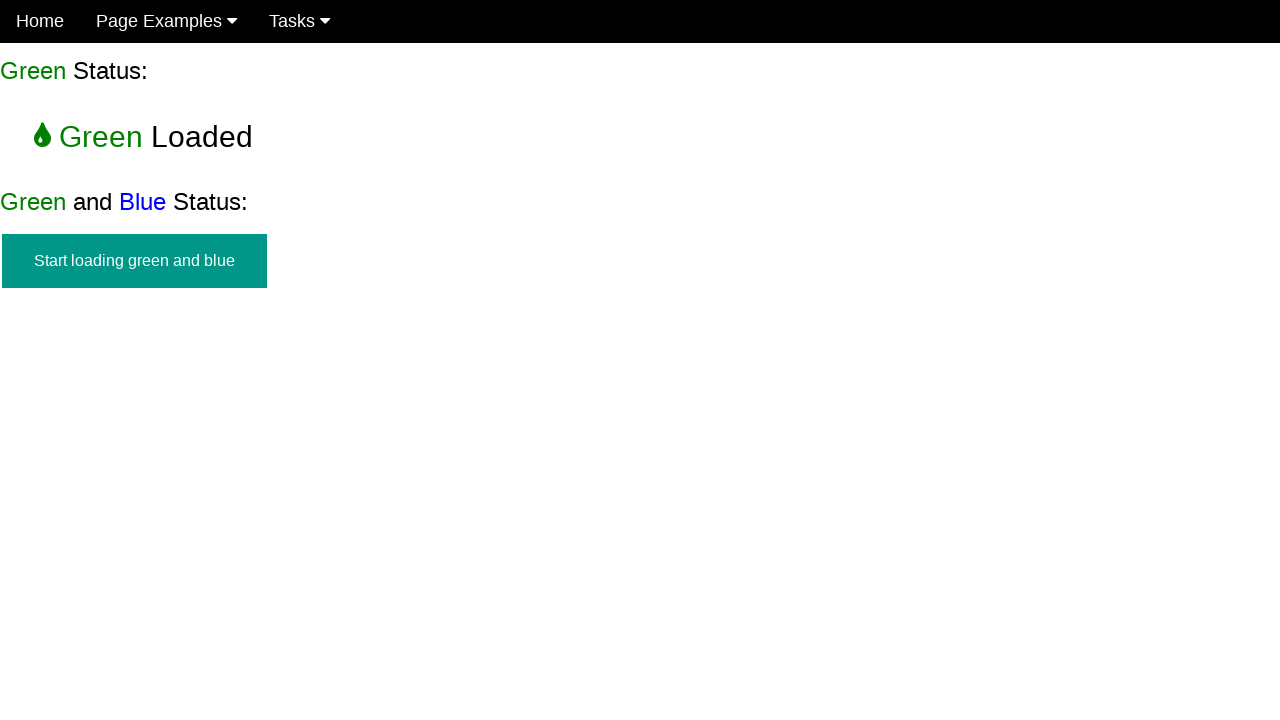

Verified loading text is not visible after success
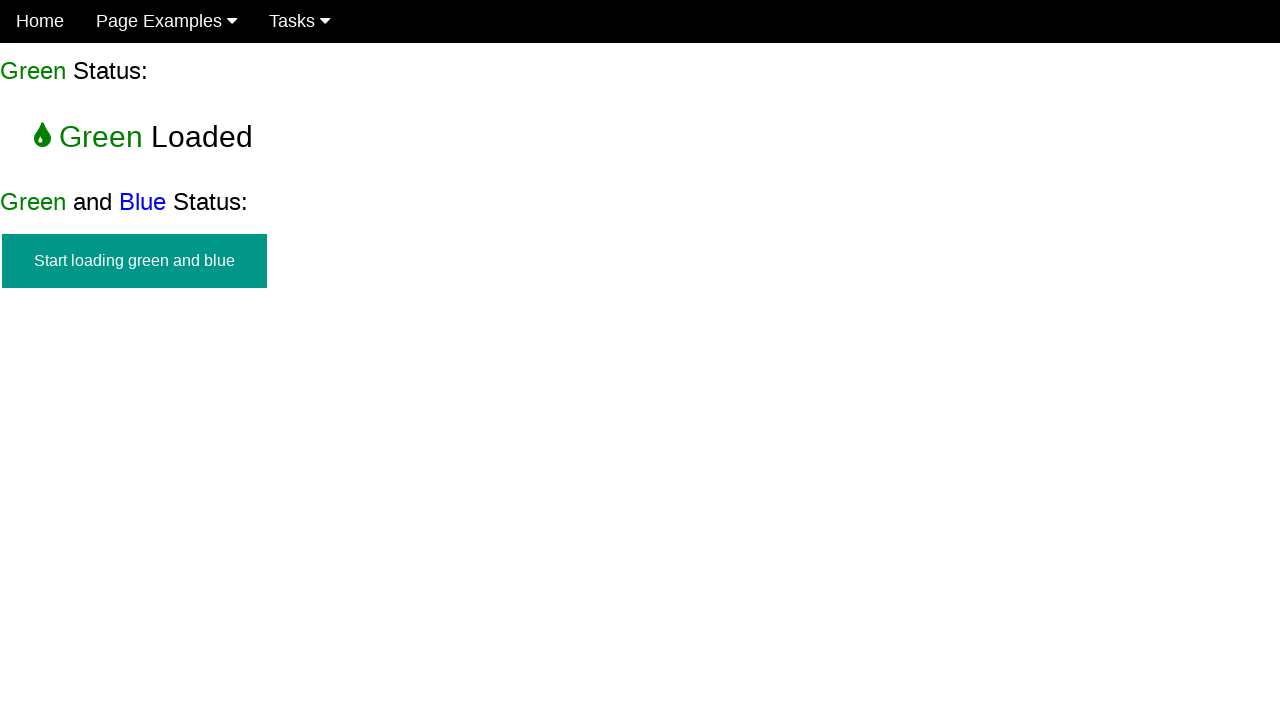

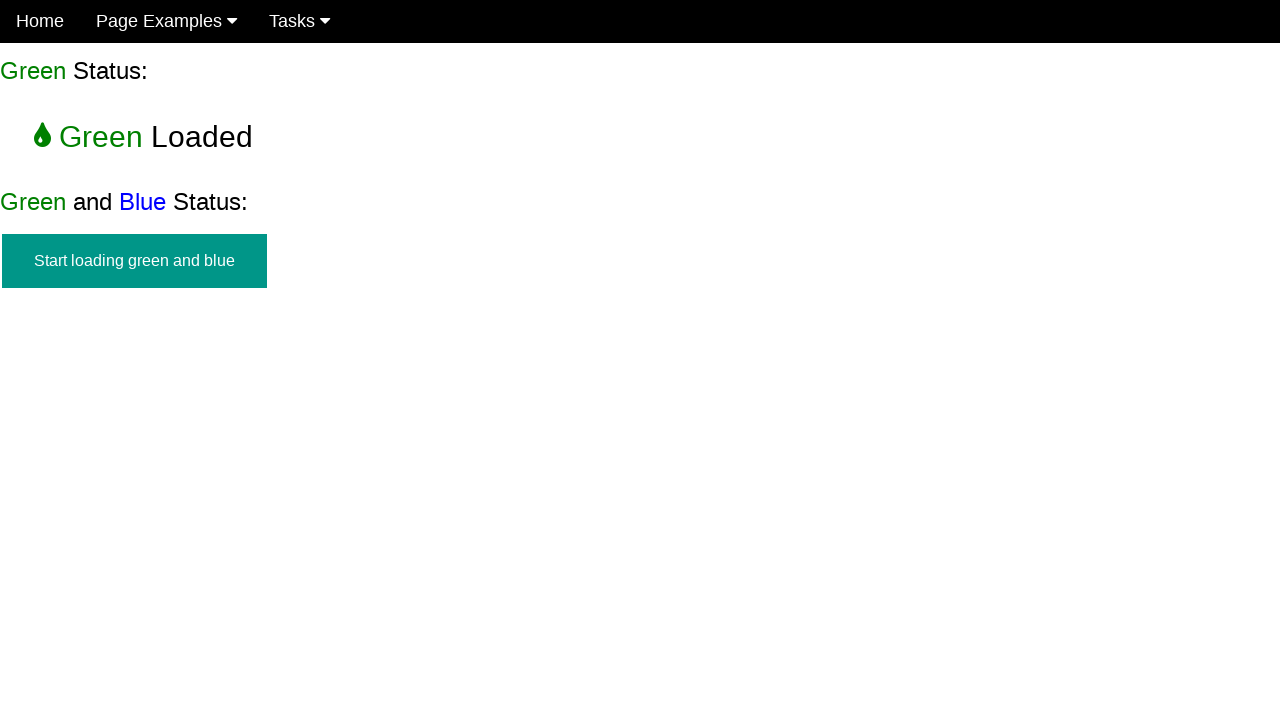